Tests dropdown selection by navigating to a demo page and selecting 'India' from a country dropdown using the select_by_value method

Starting URL: https://www.globalsqa.com/demo-site/select-dropdown-menu/

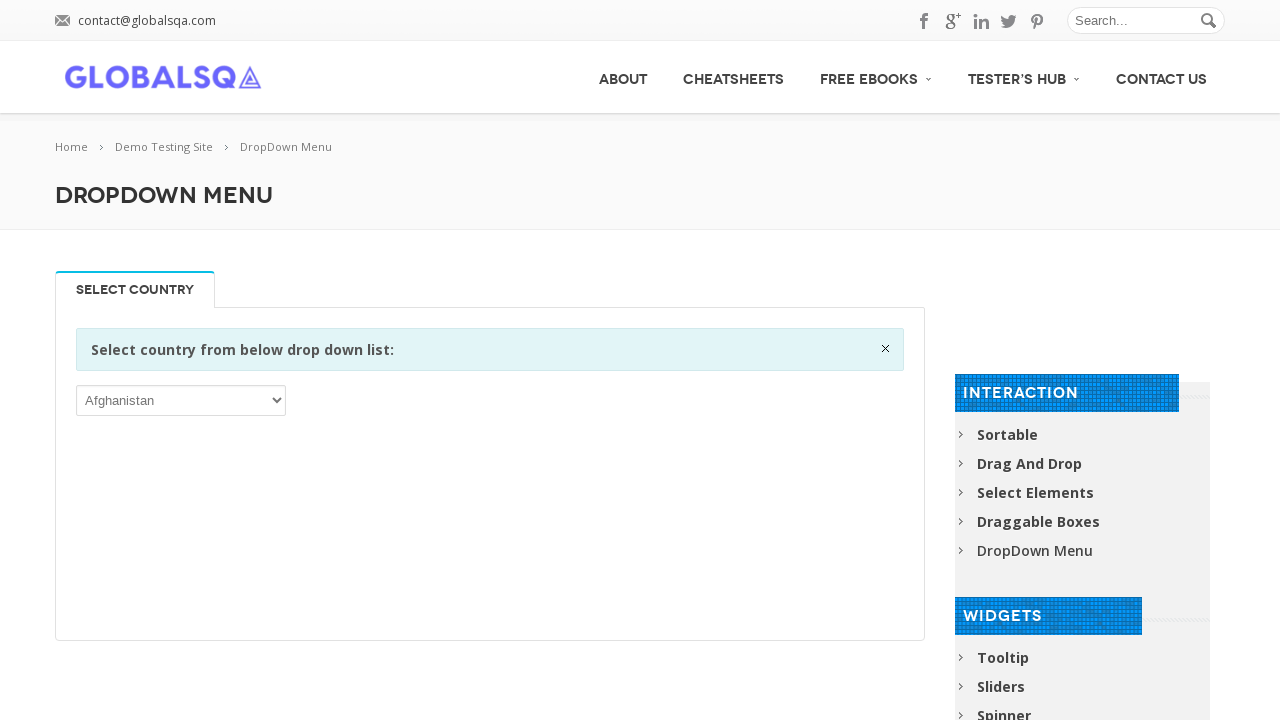

Navigated to the dropdown demo page
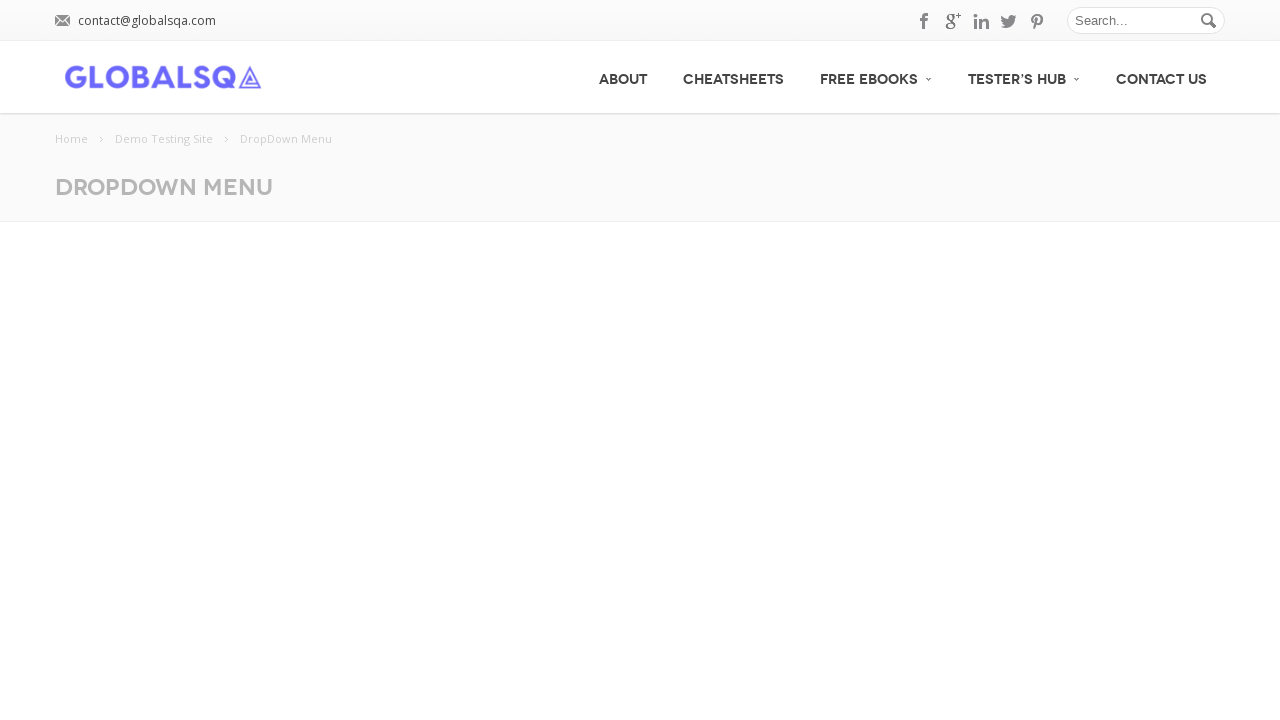

Selected 'India' from the country dropdown using value 'IND' on select
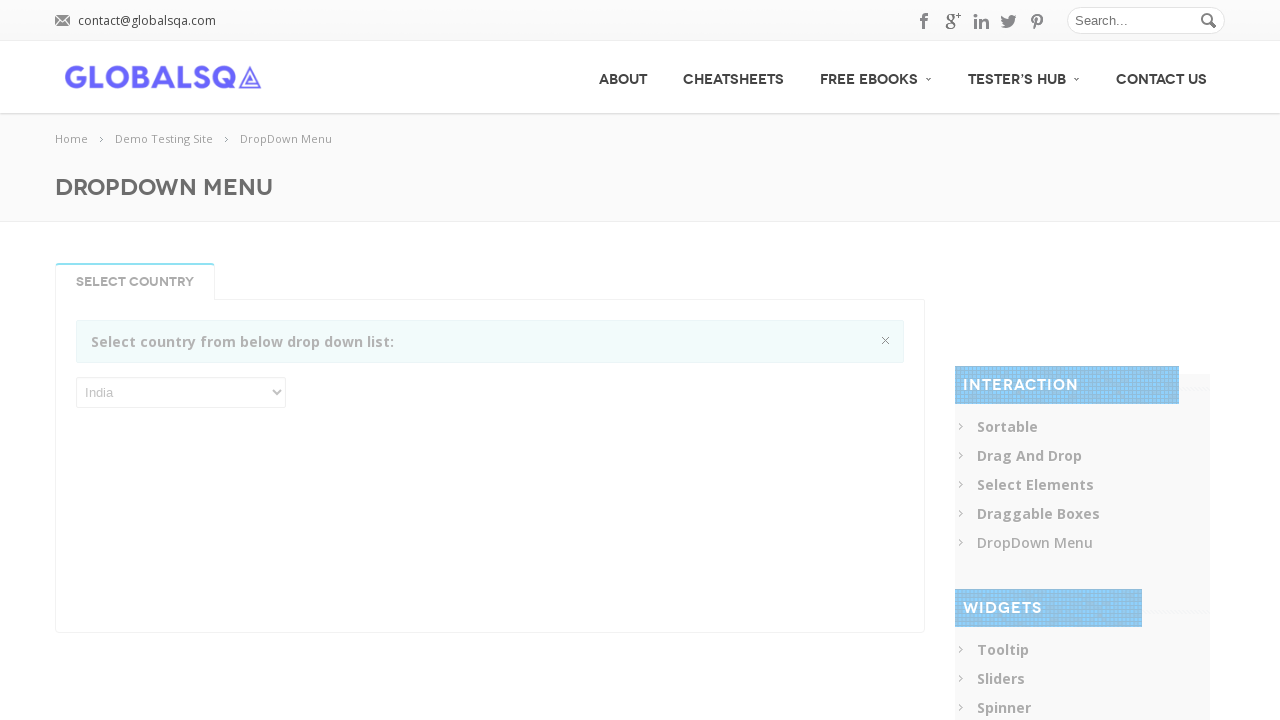

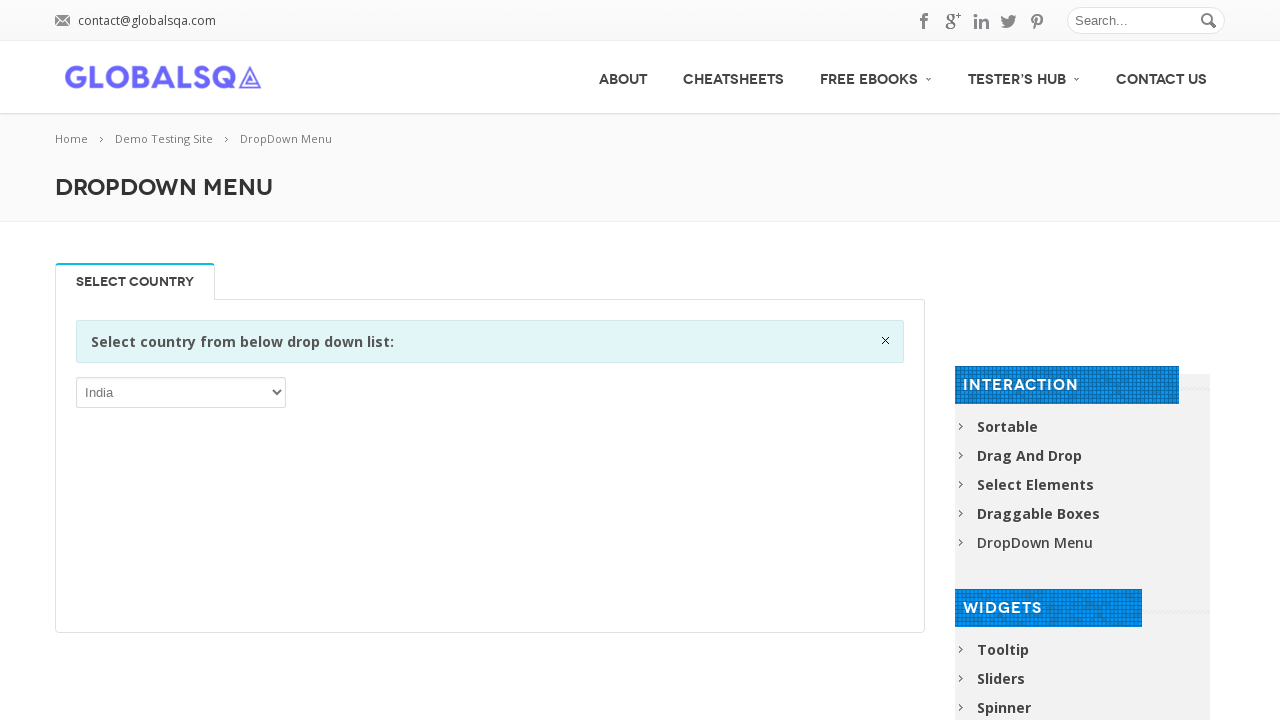